Tests a form interaction that involves reading a custom attribute from an element, performing a mathematical calculation on it, filling the result into an input field, checking two checkboxes, and submitting the form.

Starting URL: http://suninjuly.github.io/get_attribute.html

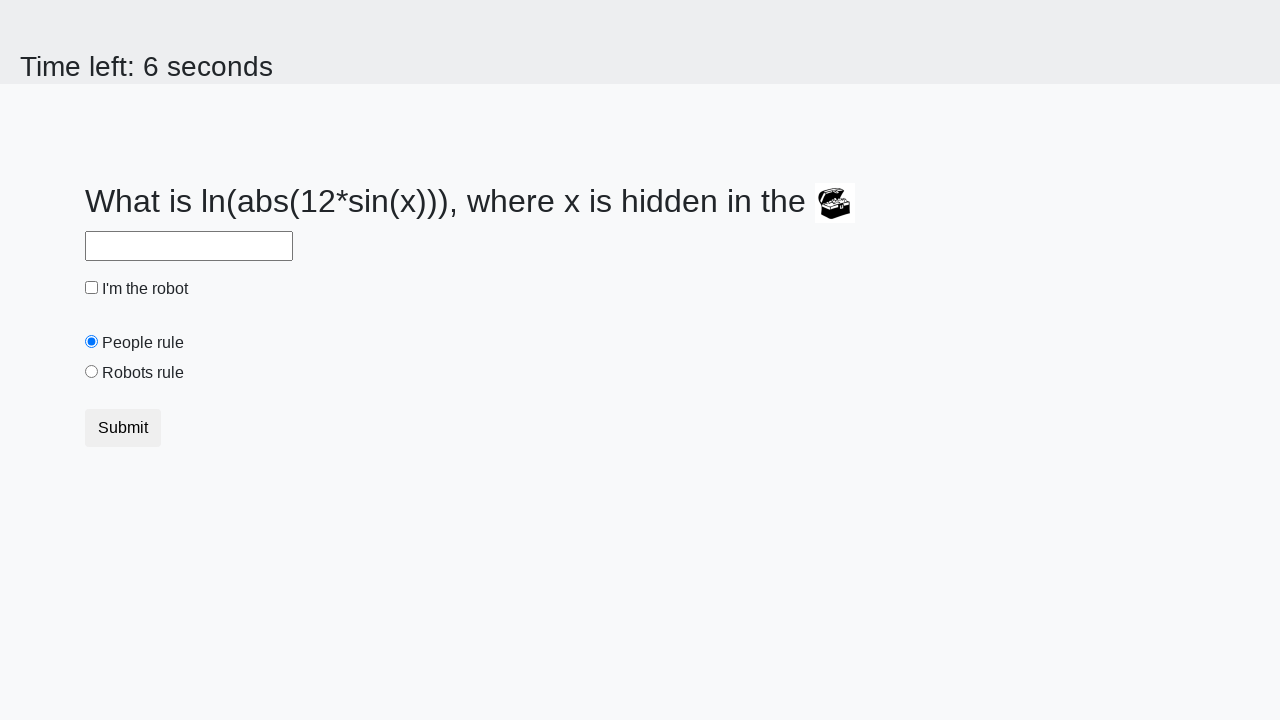

Navigated to get_attribute test page
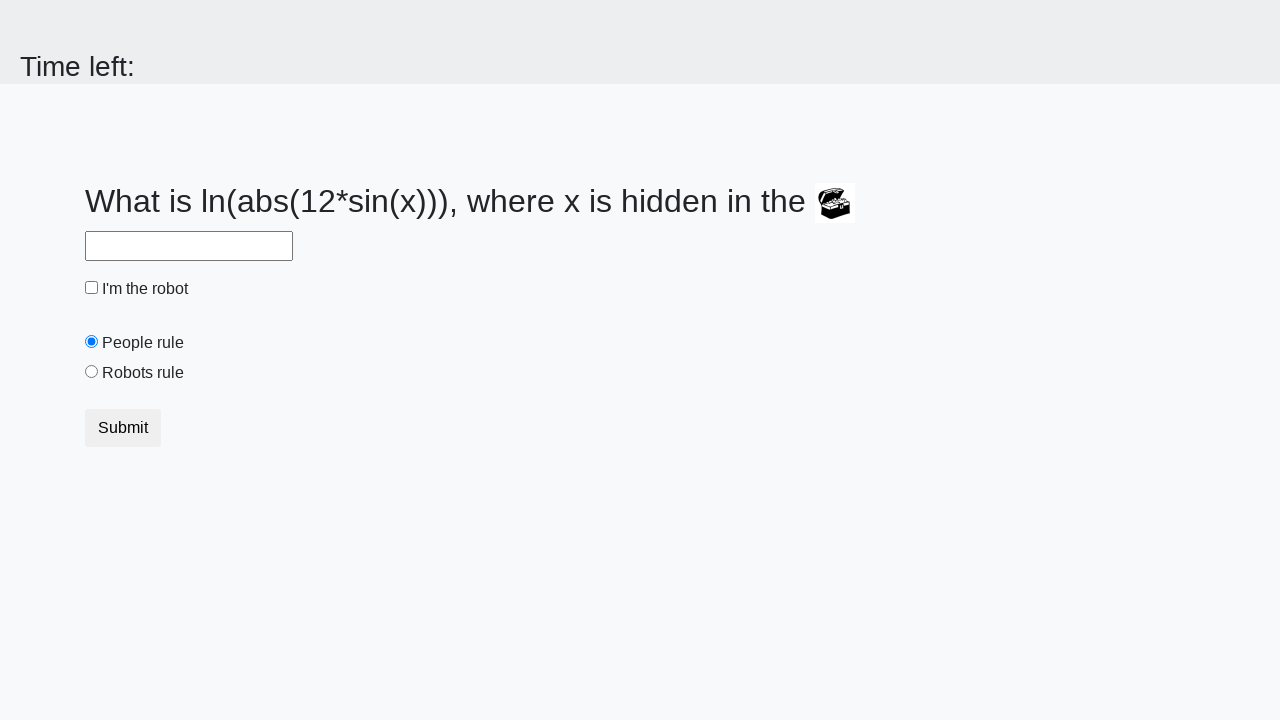

Retrieved 'valuex' attribute from treasure element: 420
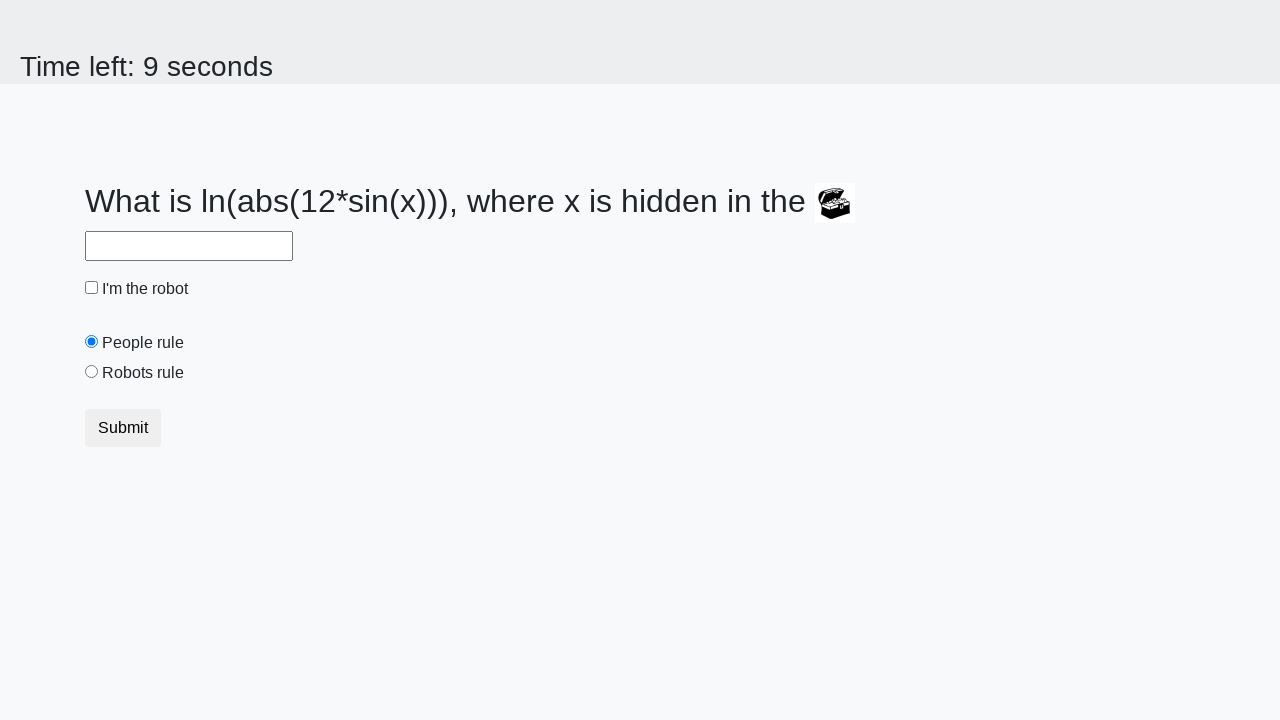

Calculated answer using formula: 2.2947283788549795
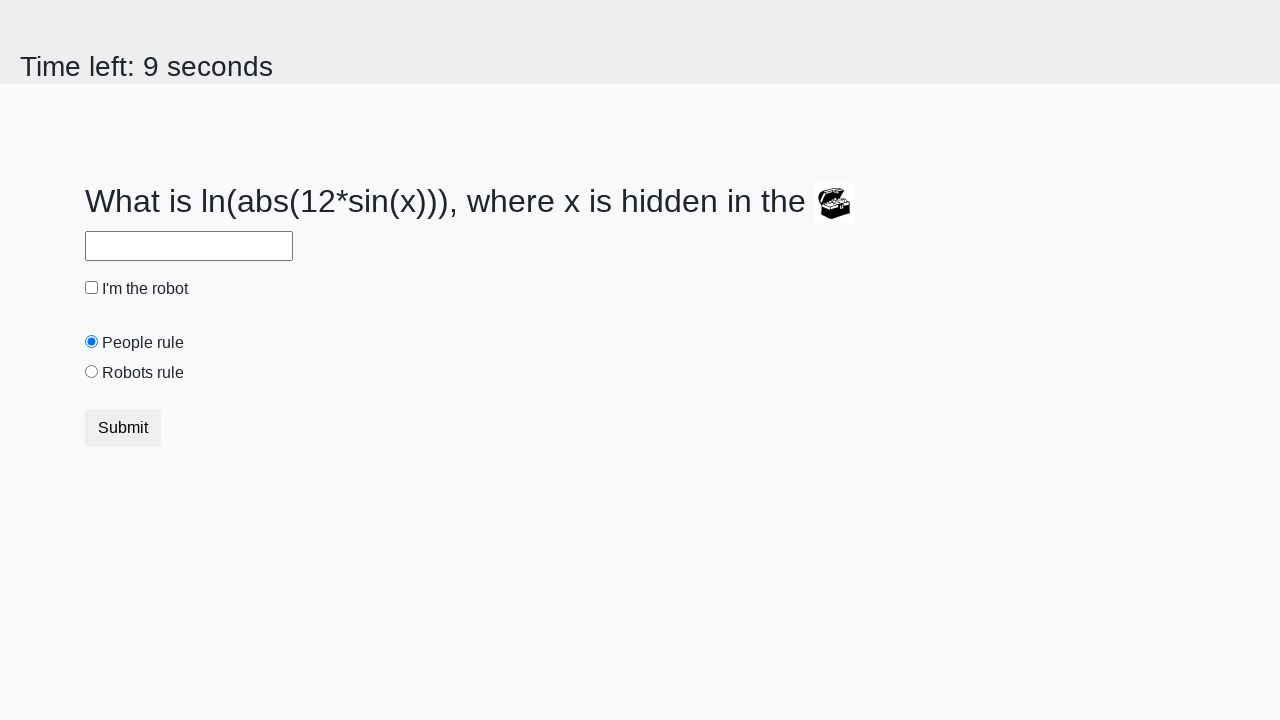

Filled answer field with calculated value: 2.2947283788549795 on #answer
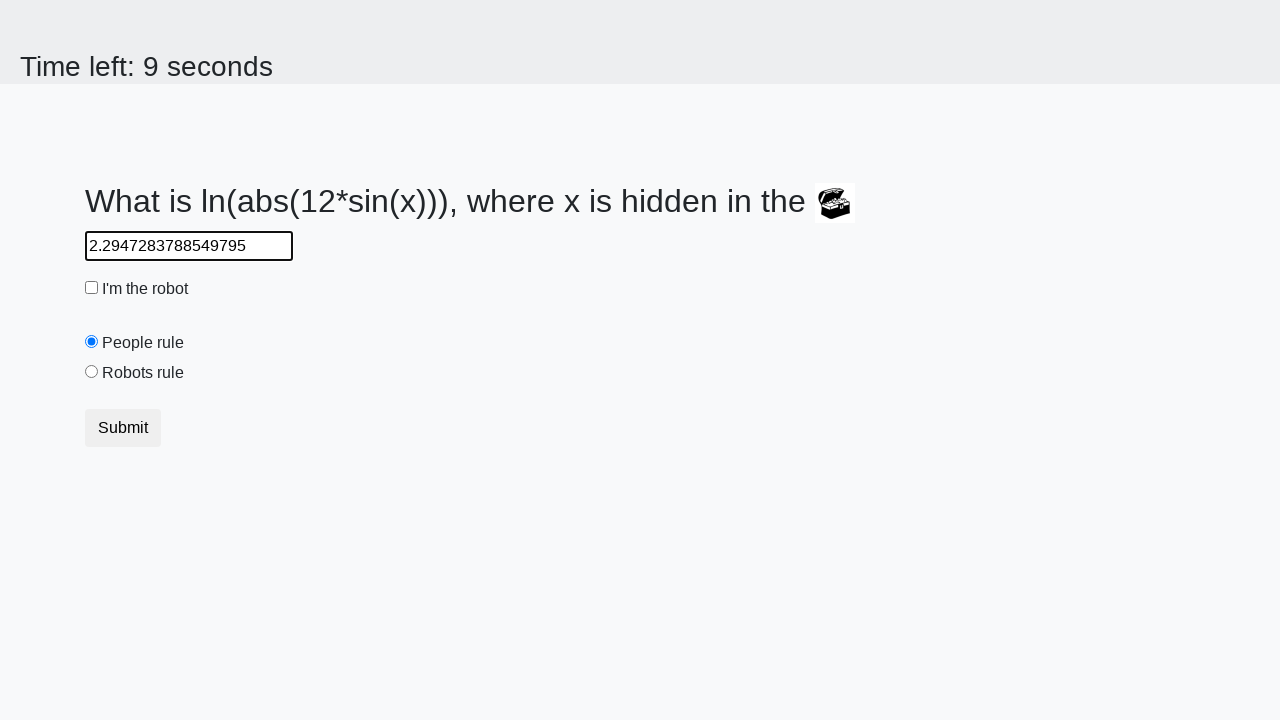

Checked the first checkbox at (92, 288) on input[type='checkbox']
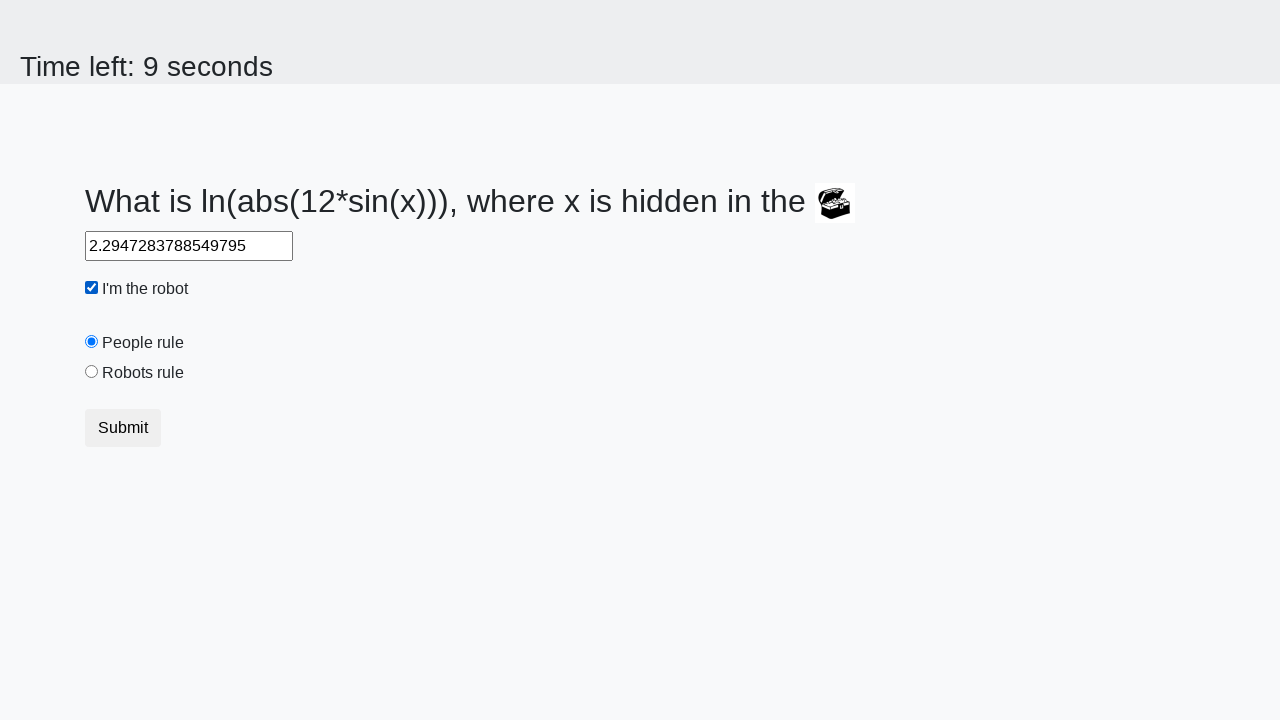

Clicked the 'robots rule' radio button at (92, 372) on #robotsRule
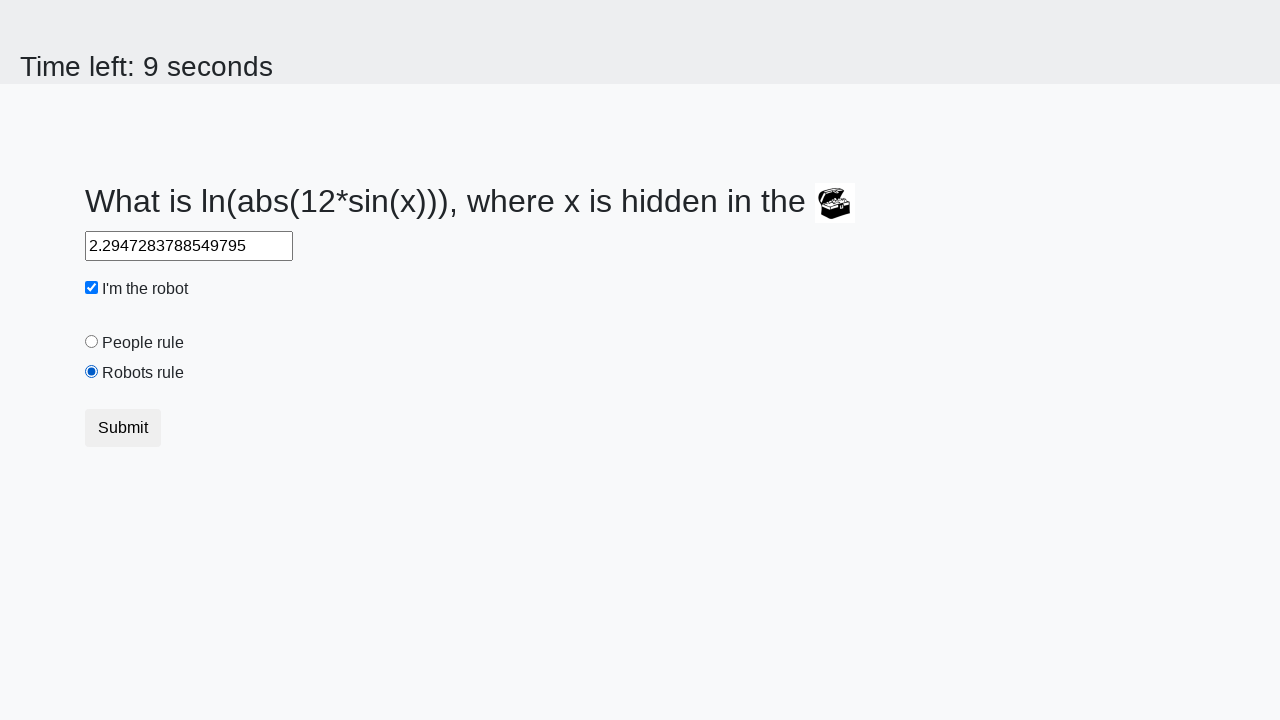

Clicked the Submit button at (123, 428) on xpath=//button[contains(text(),'Submit')]
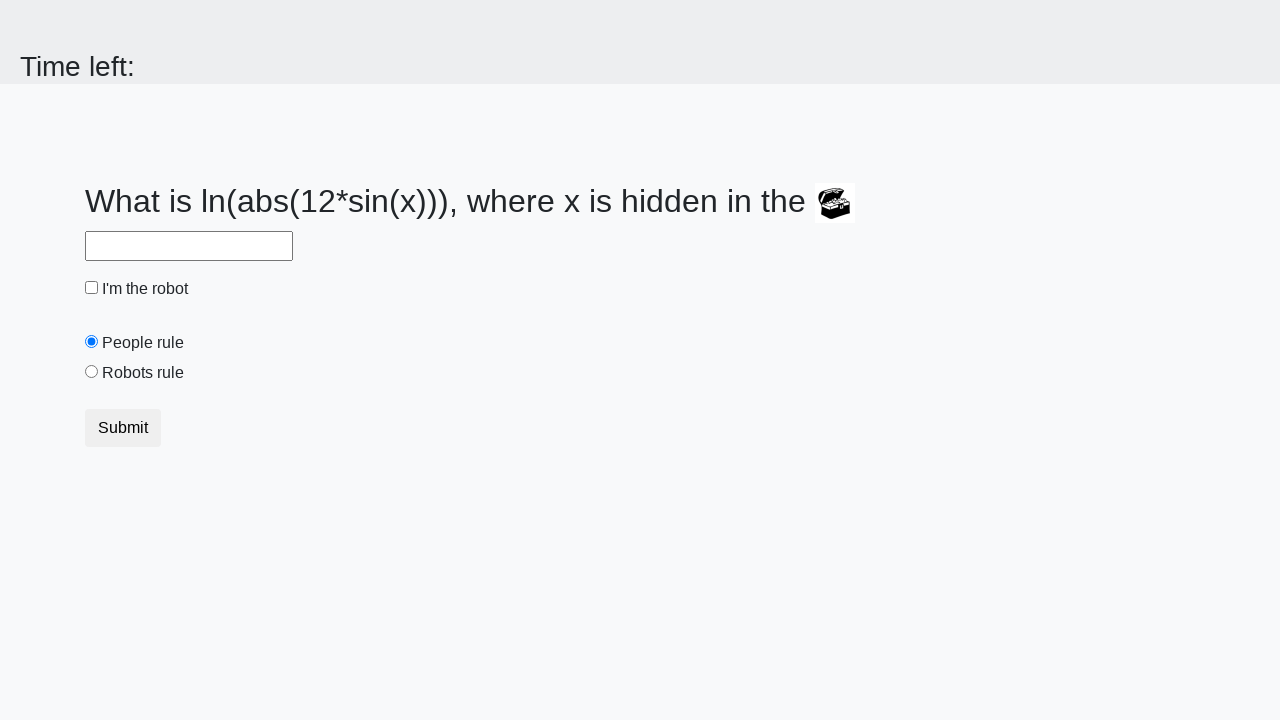

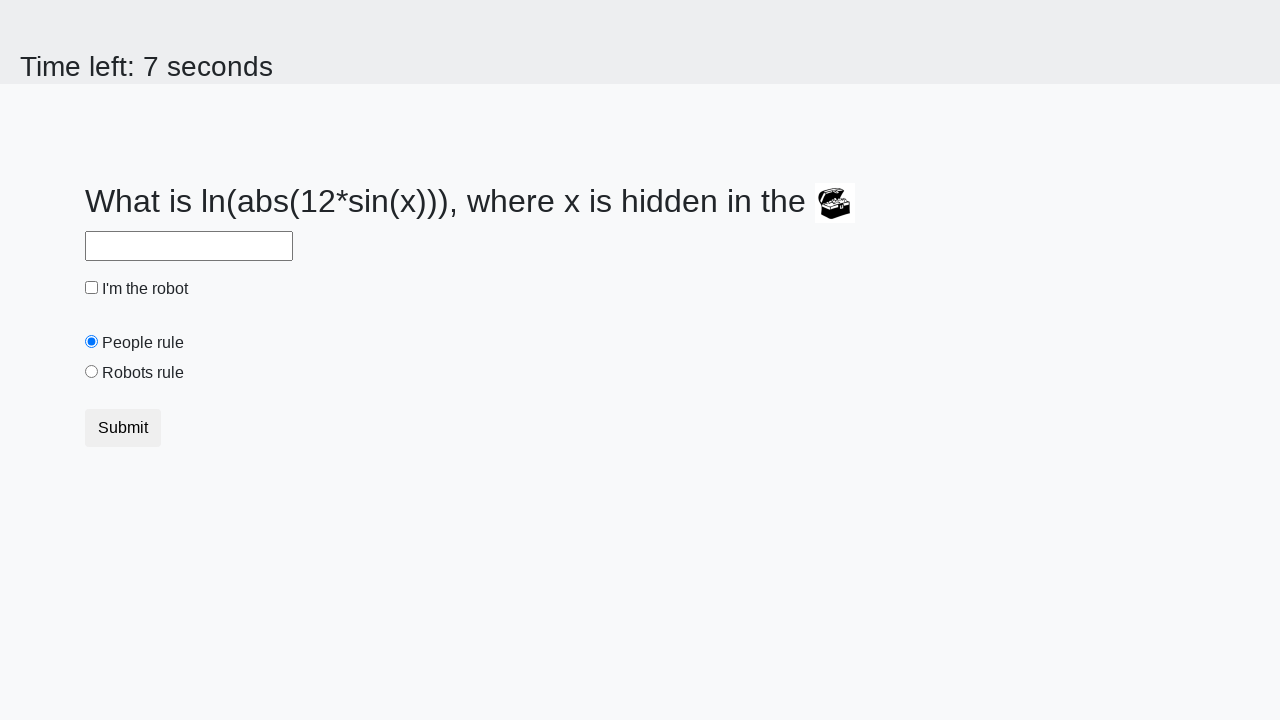